Tests form filling with keyboard shortcuts to copy text from current address field and paste it into permanent address field

Starting URL: https://demoqa.com/text-box

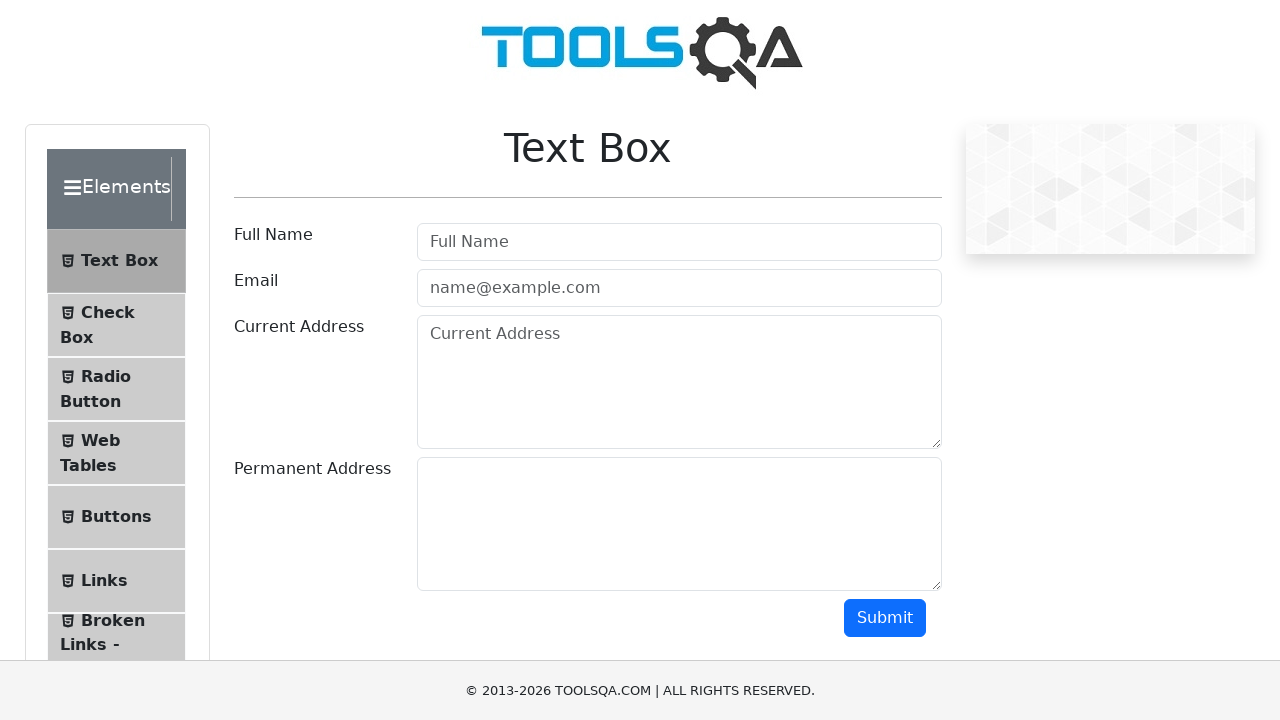

Filled full name field with 'Mr.Peter Haynes' on #userName
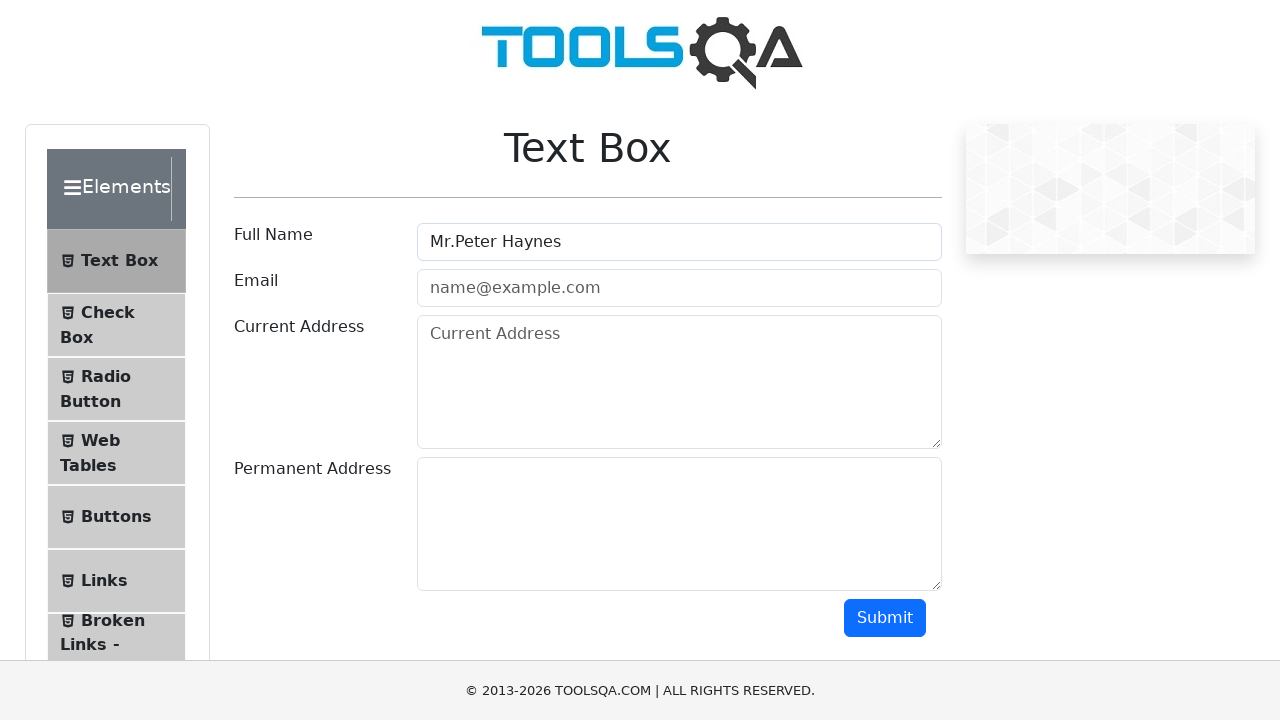

Filled email field with 'PeterHaynes@toolsqa.com' on #userEmail
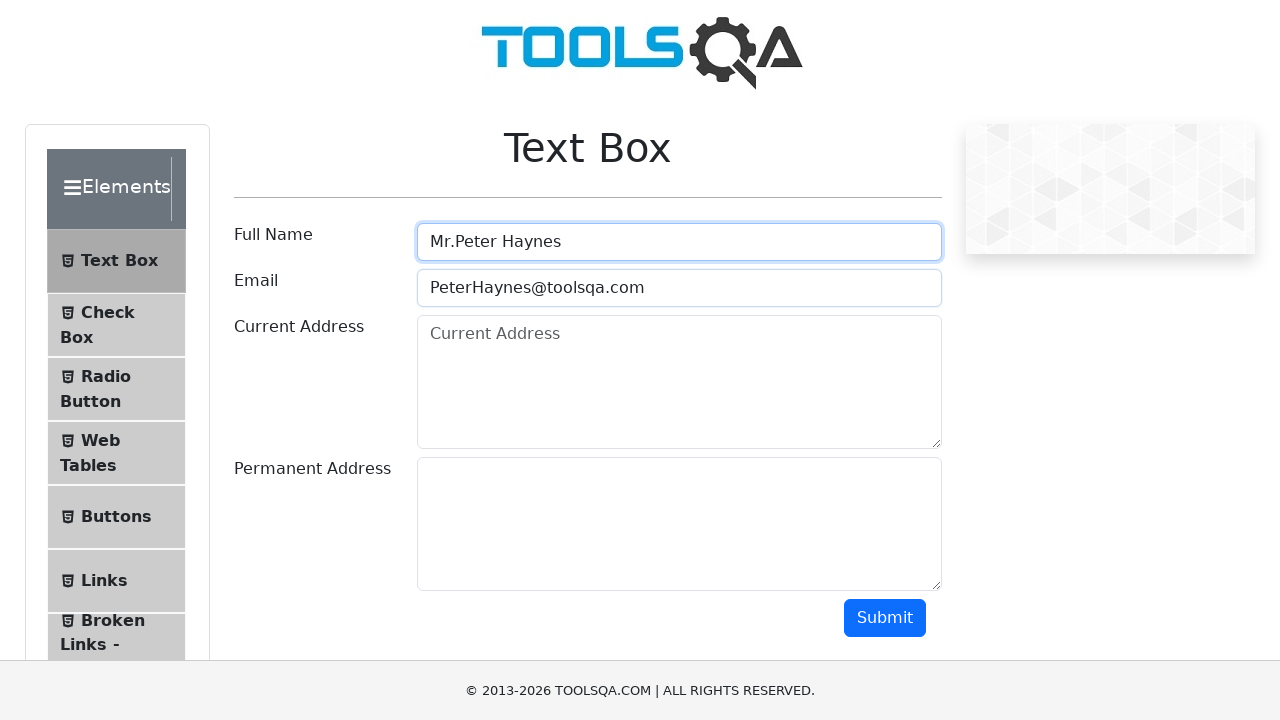

Filled current address field with '43 School Lane London EC71 9GO' on #currentAddress
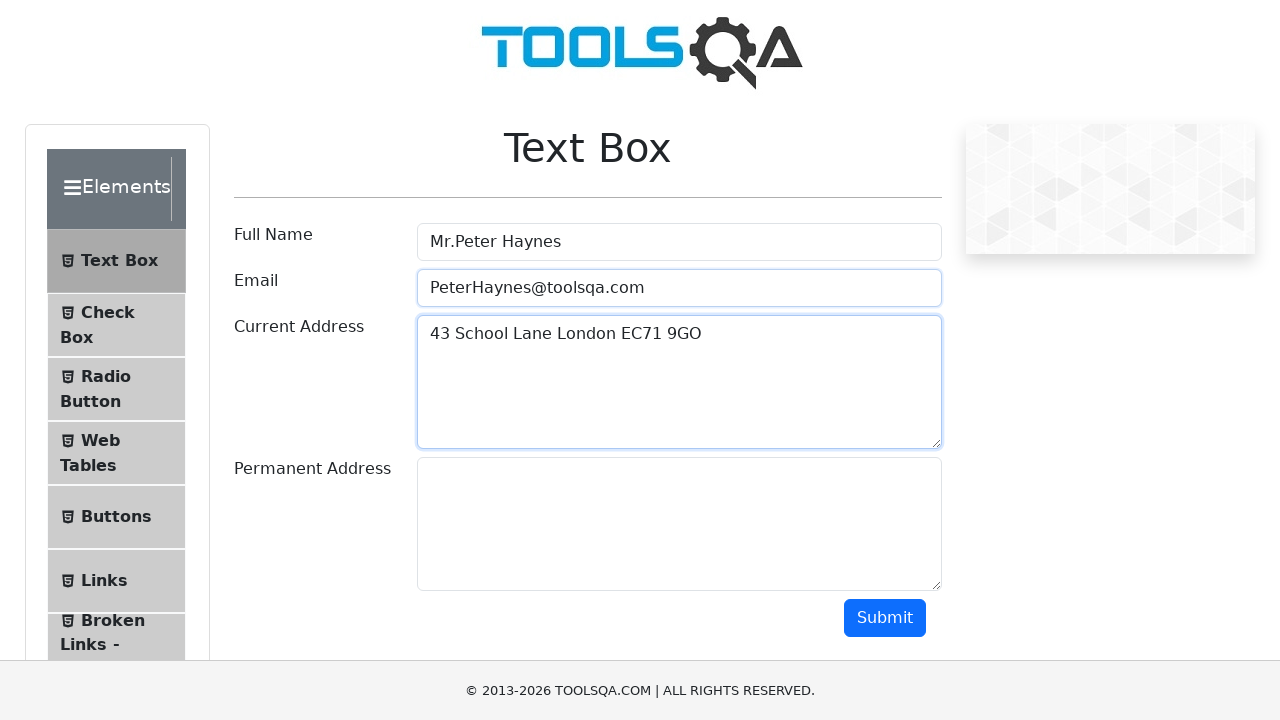

Clicked on current address field at (679, 382) on #currentAddress
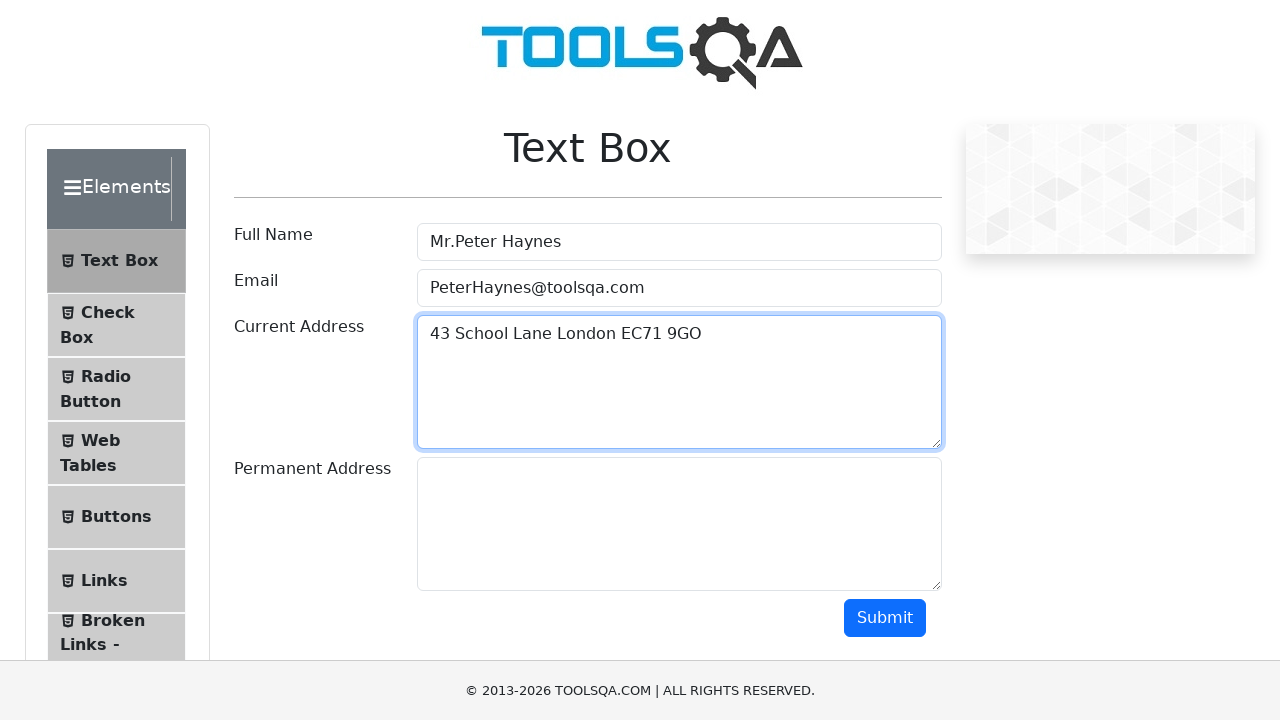

Selected all text in current address field using Ctrl+A
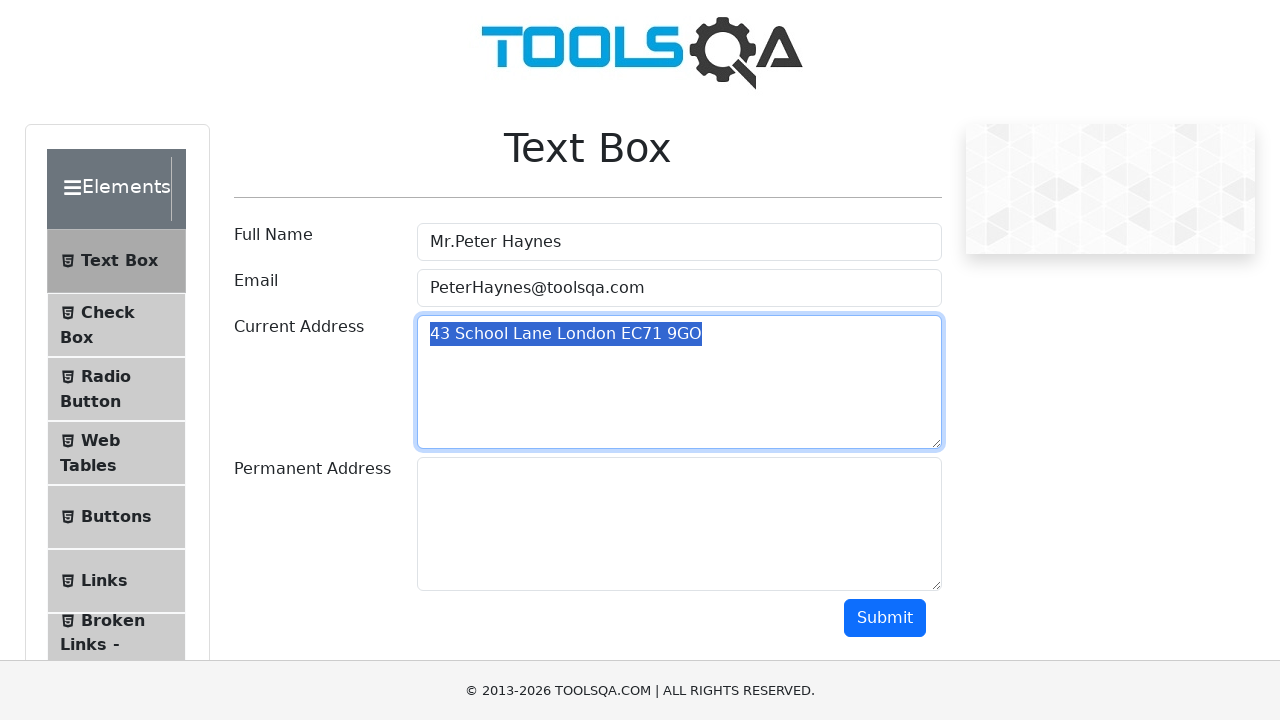

Copied selected text using Ctrl+C
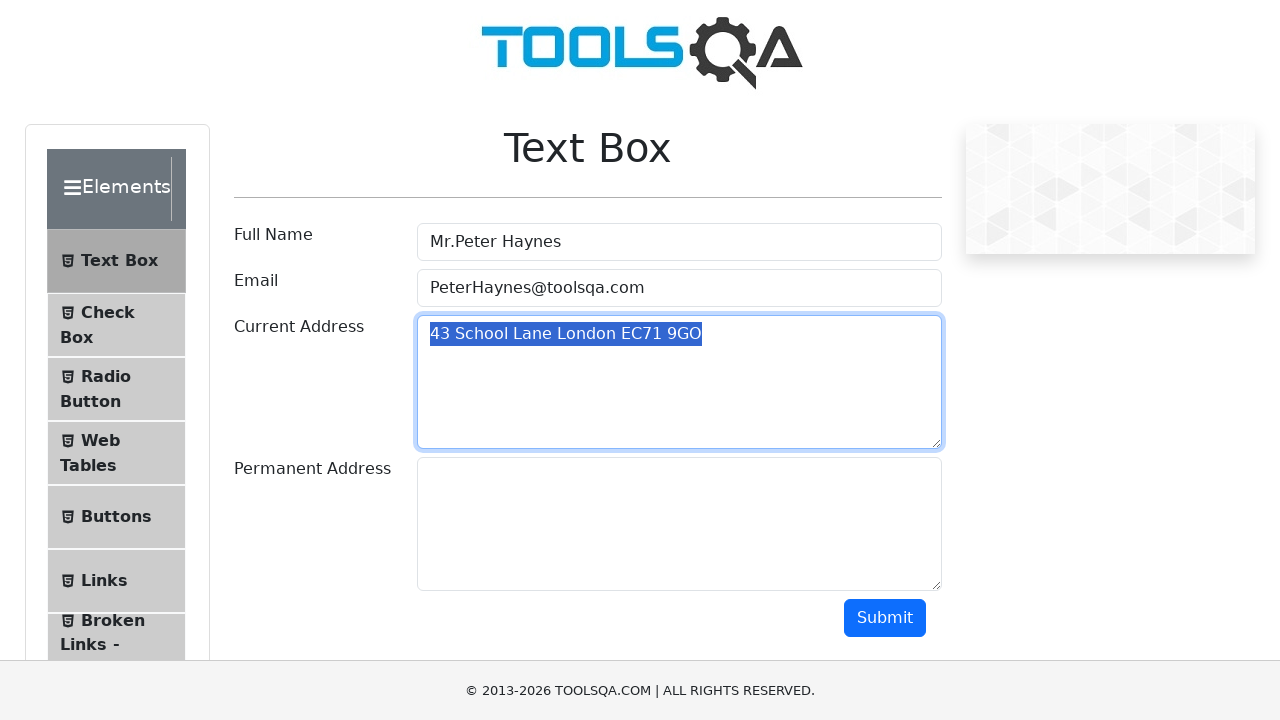

Pressed Tab to navigate to permanent address field
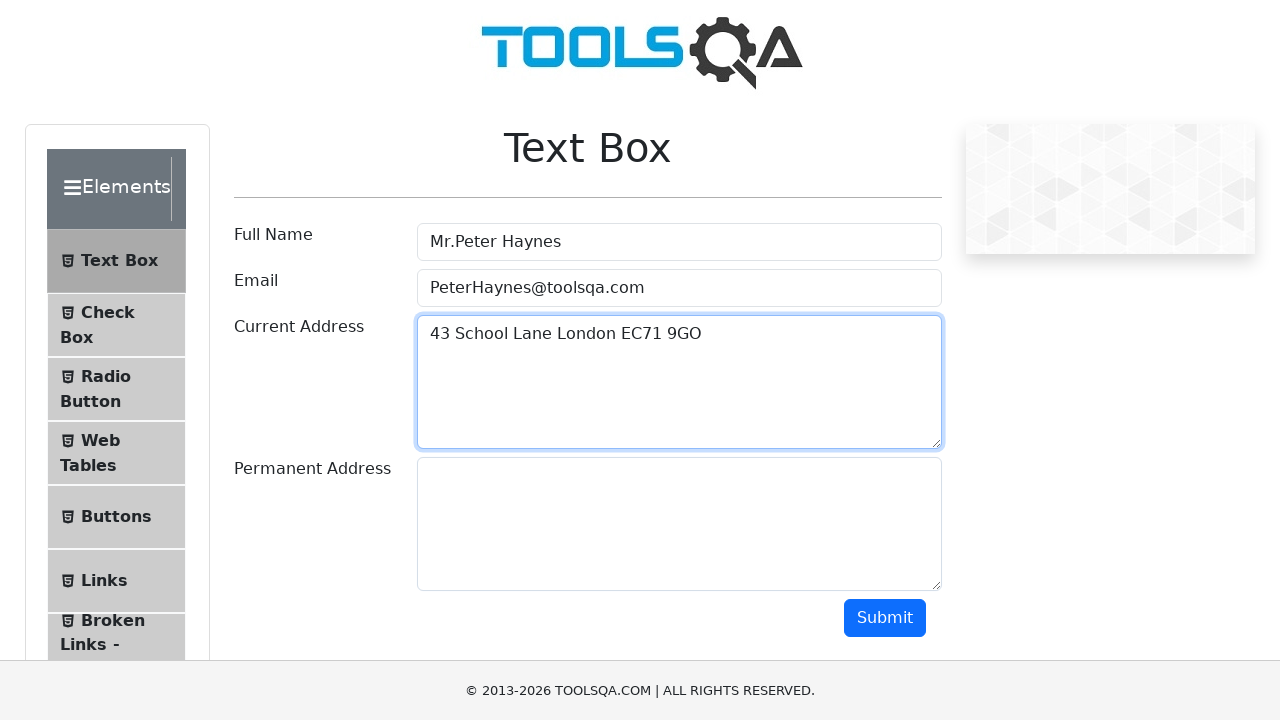

Pasted copied text into permanent address field using Ctrl+V
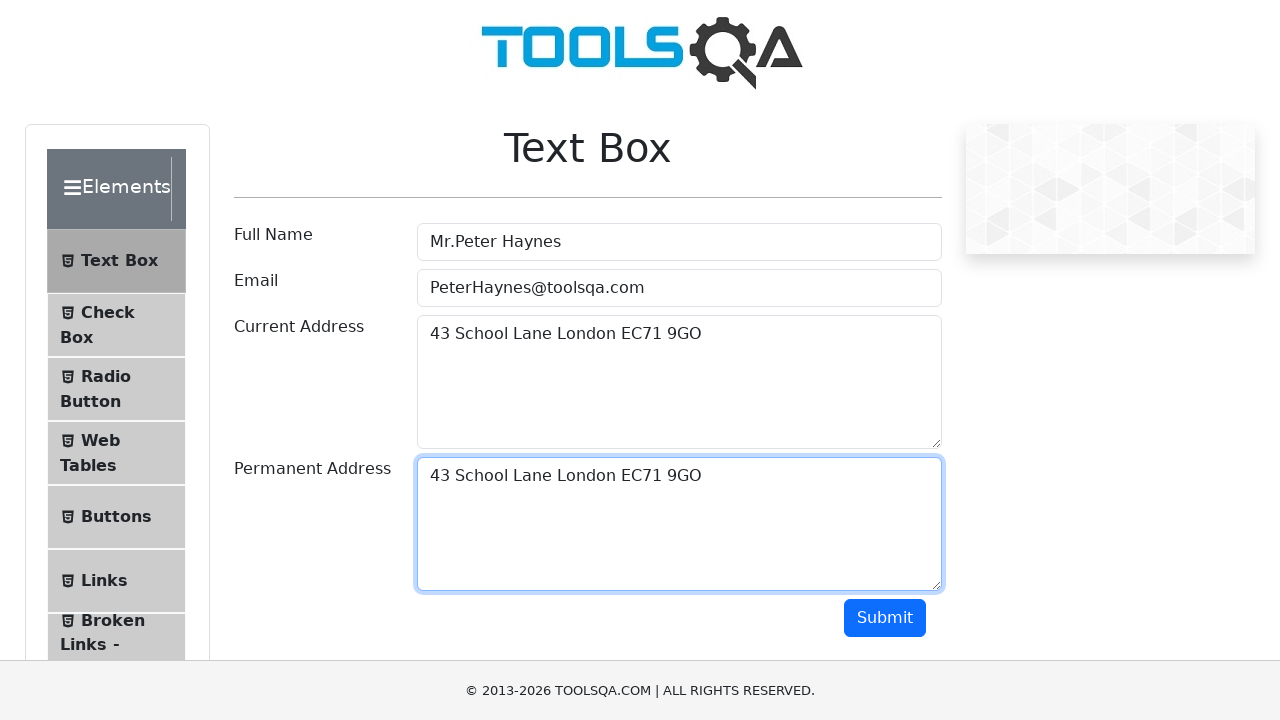

Retrieved value from current address field
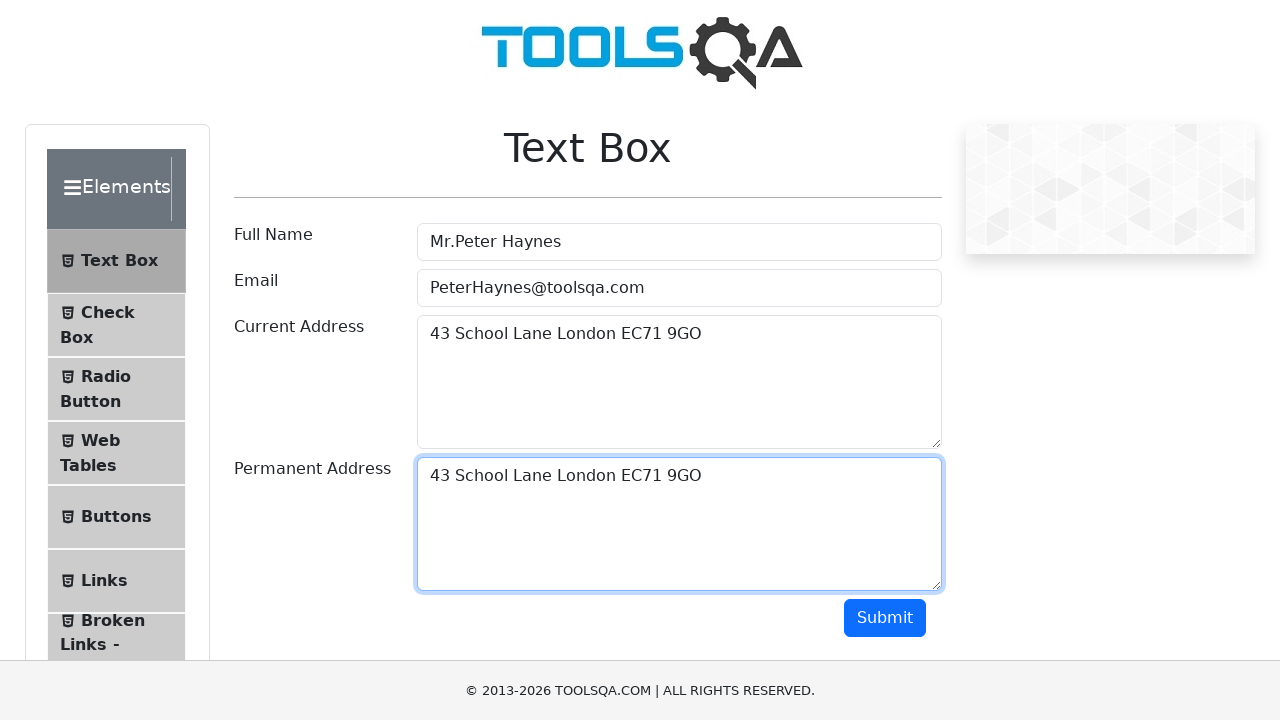

Retrieved value from permanent address field
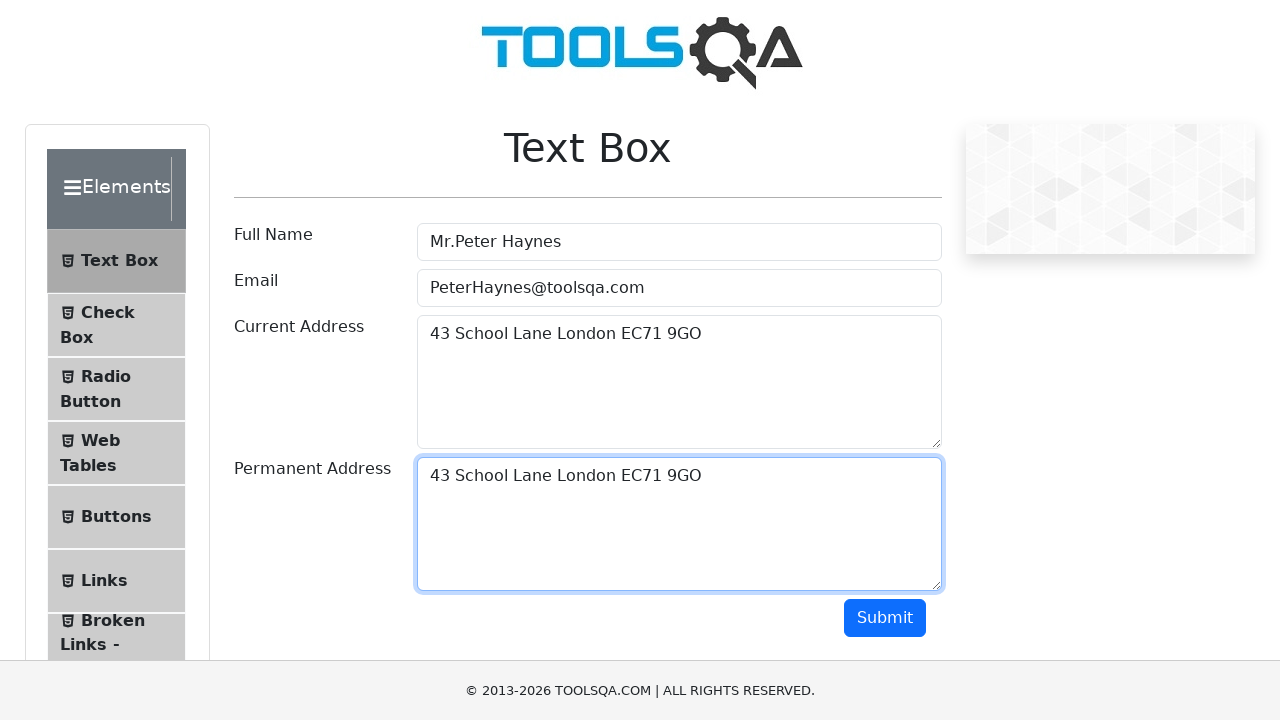

Verified that current address and permanent address values match
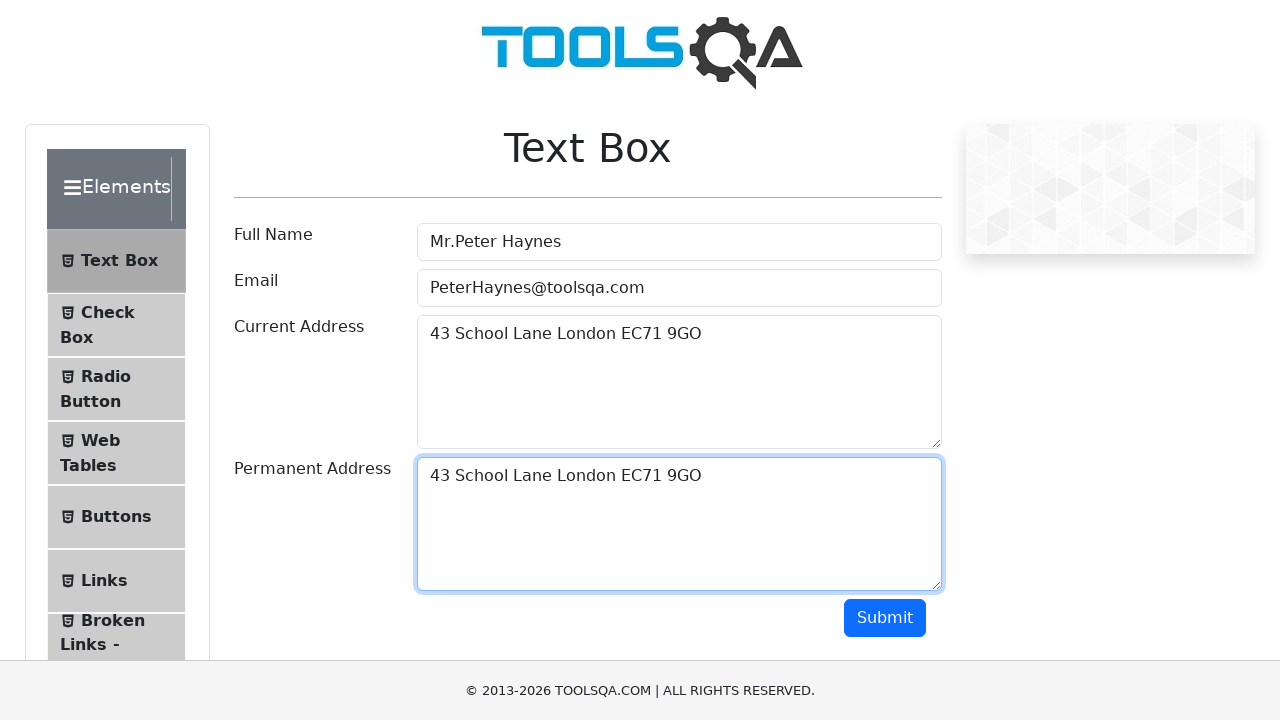

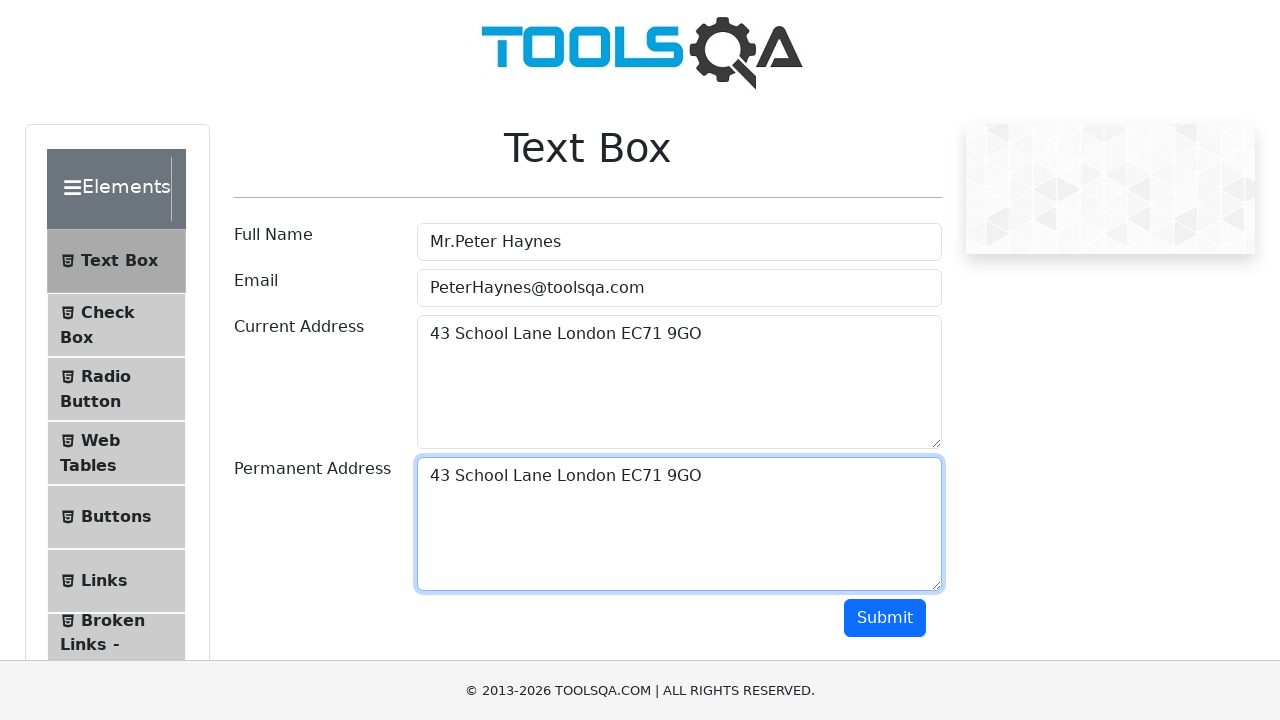